Tests JavaScript scrolling functionality by navigating to MakeMyTrip website and performing a horizontal scroll to the left

Starting URL: https://www.makemytrip.com/

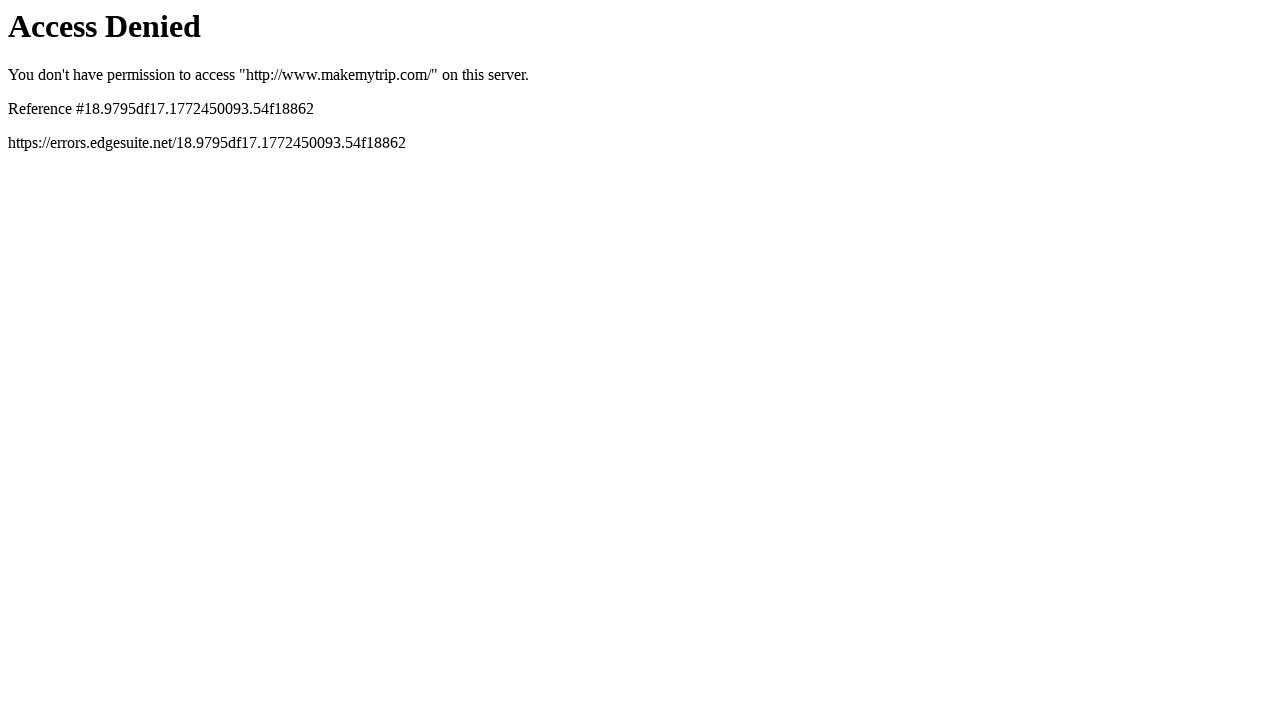

Navigated to MakeMyTrip website
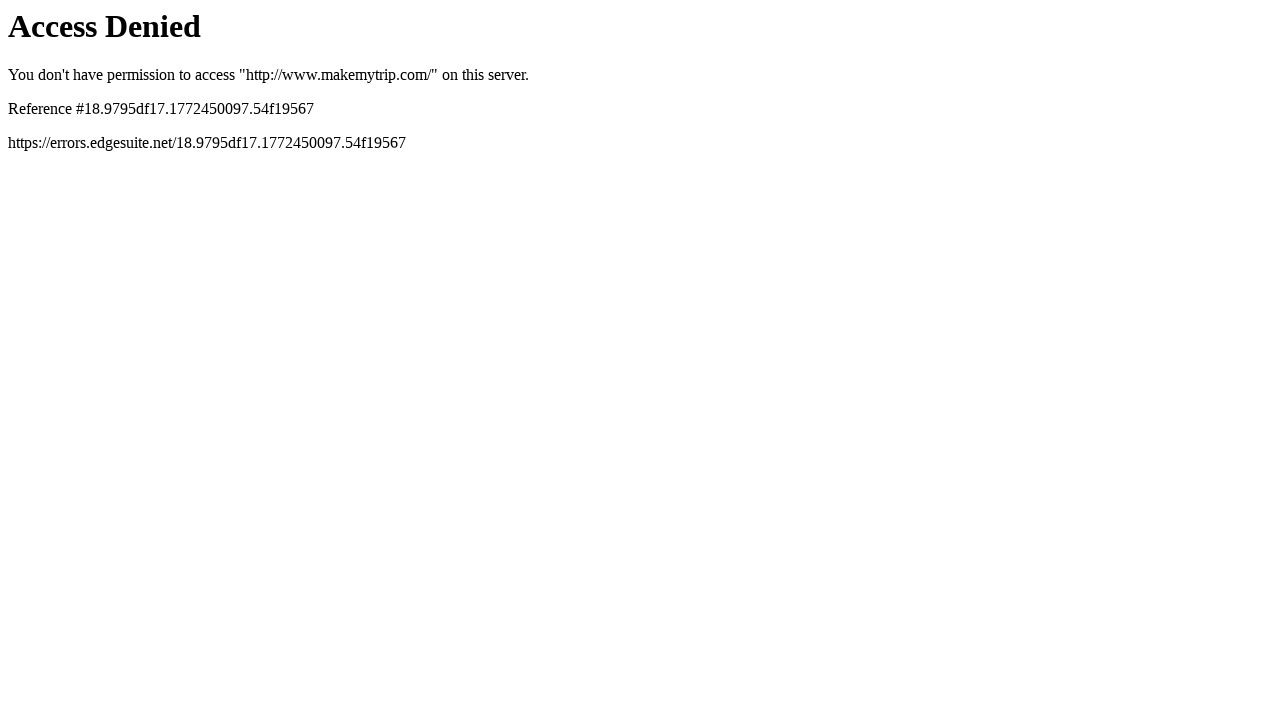

Performed horizontal scroll to the left by 800 pixels using JavaScript
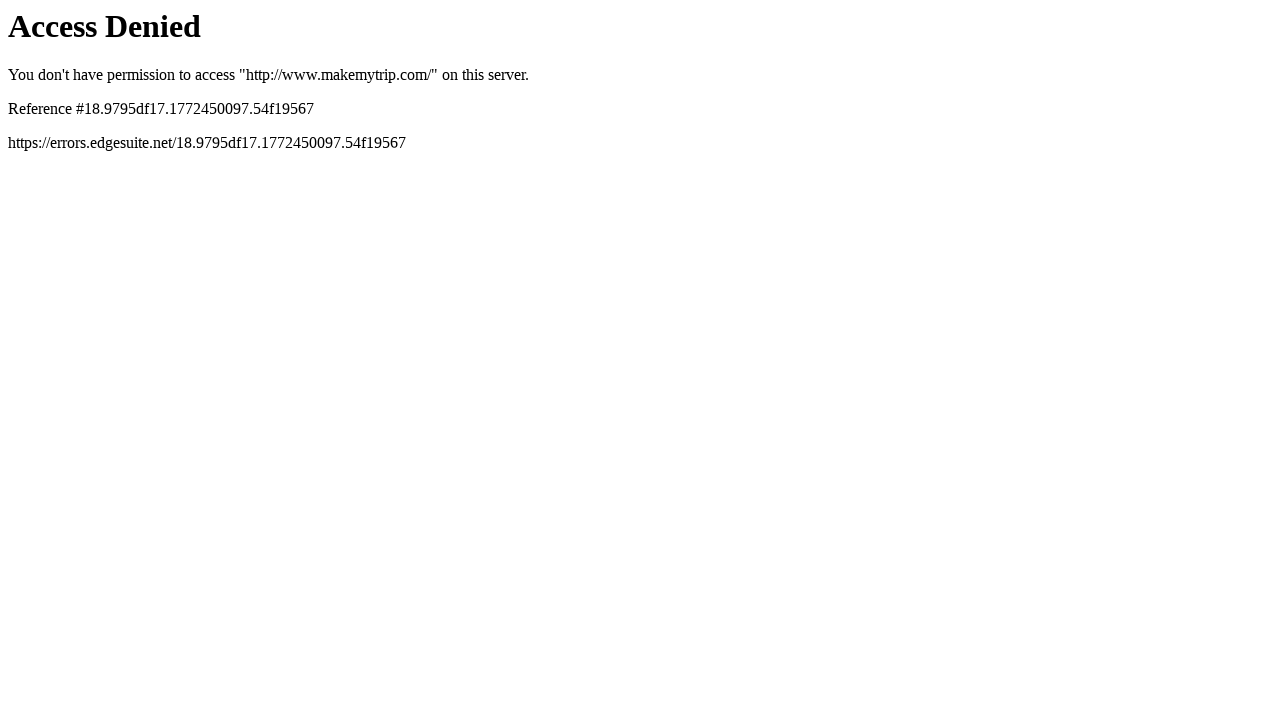

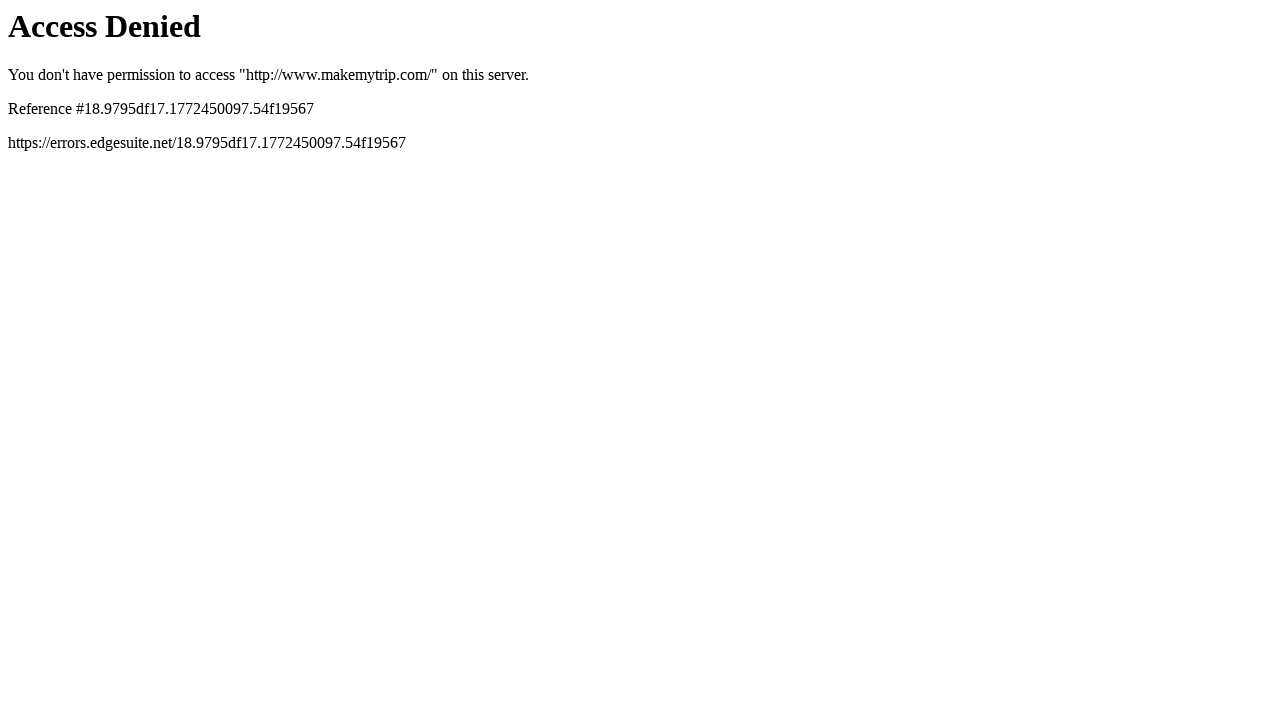